Tests the filter functionality on the Find a park page by applying and removing various filters and verifying their state.

Starting URL: https://bcparks.ca/

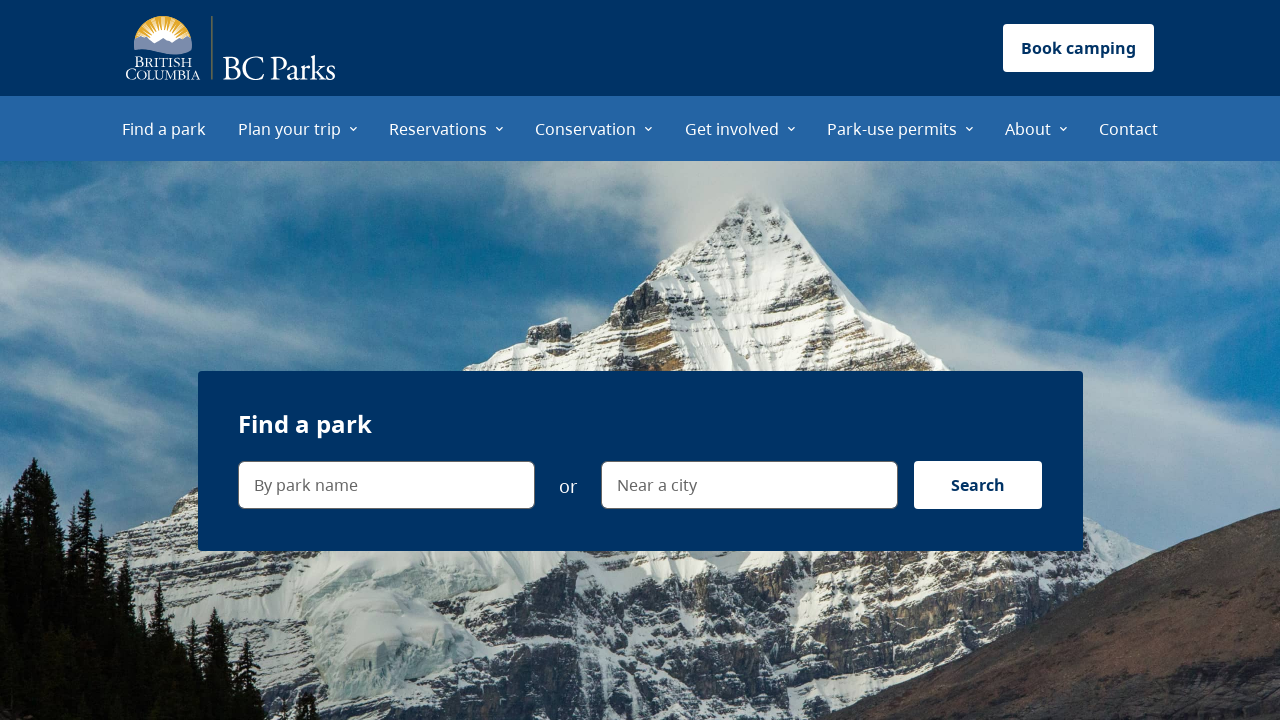

Clicked 'Find a park' menu item at (164, 128) on internal:role=menuitem[name="Find a park"i]
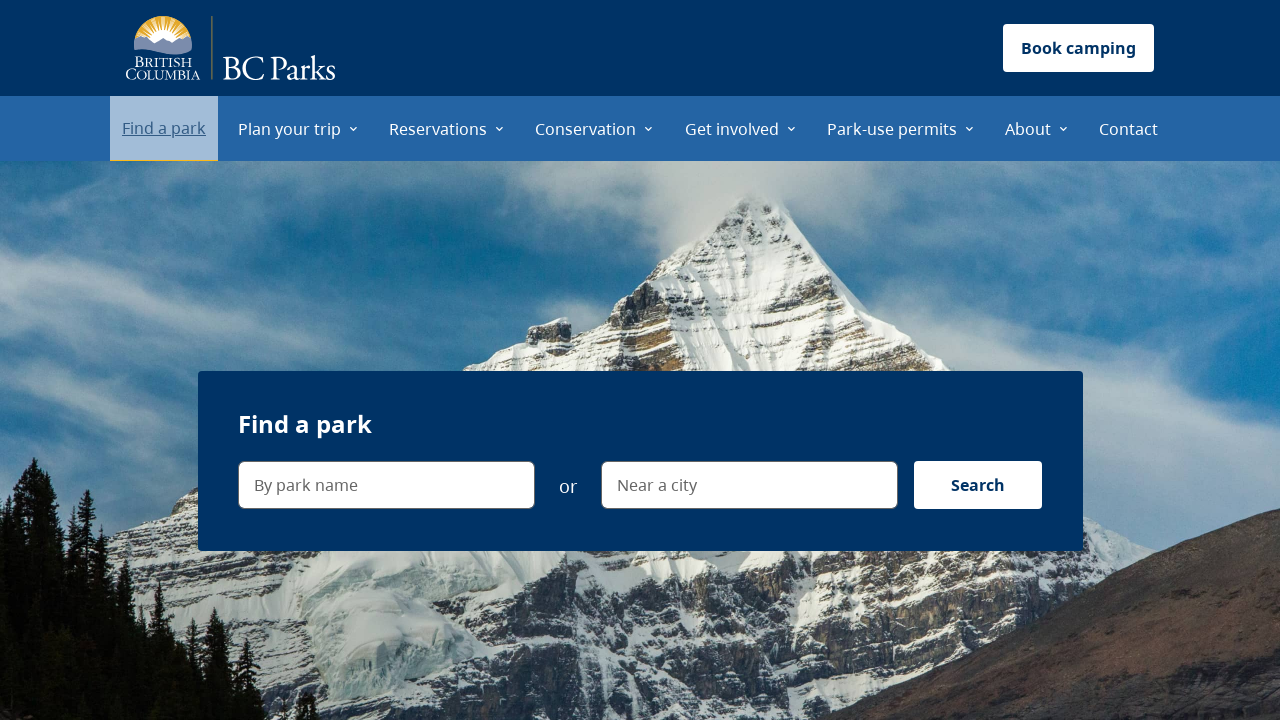

Waited for page to fully load (networkidle state)
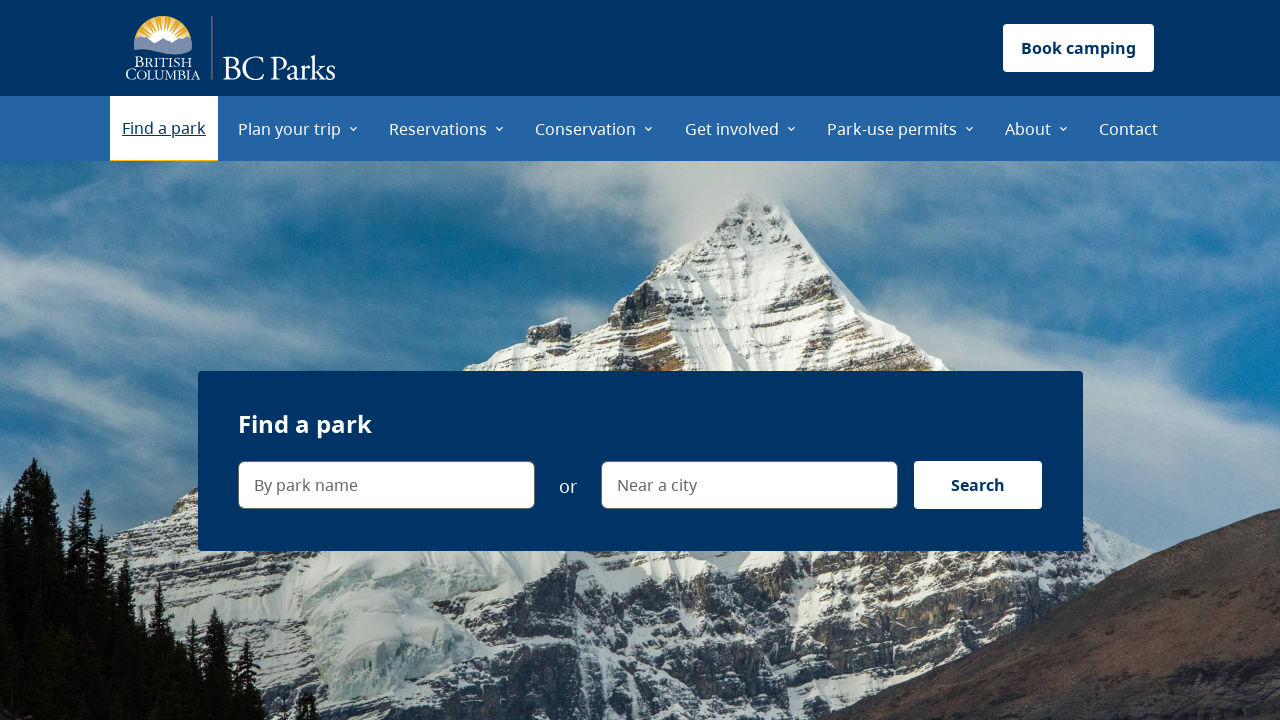

Verified navigation to Find a park page
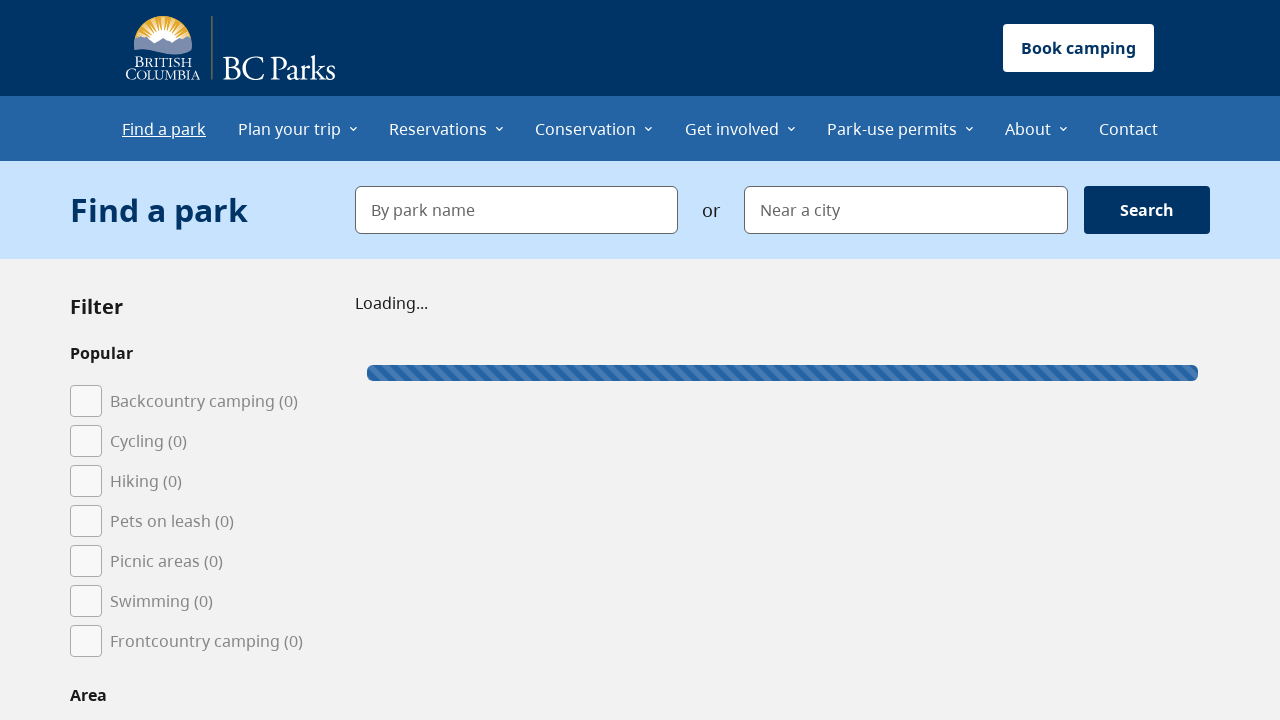

Applied Backcountry camping filter at (86, 401) on internal:label="Backcountry camping"i
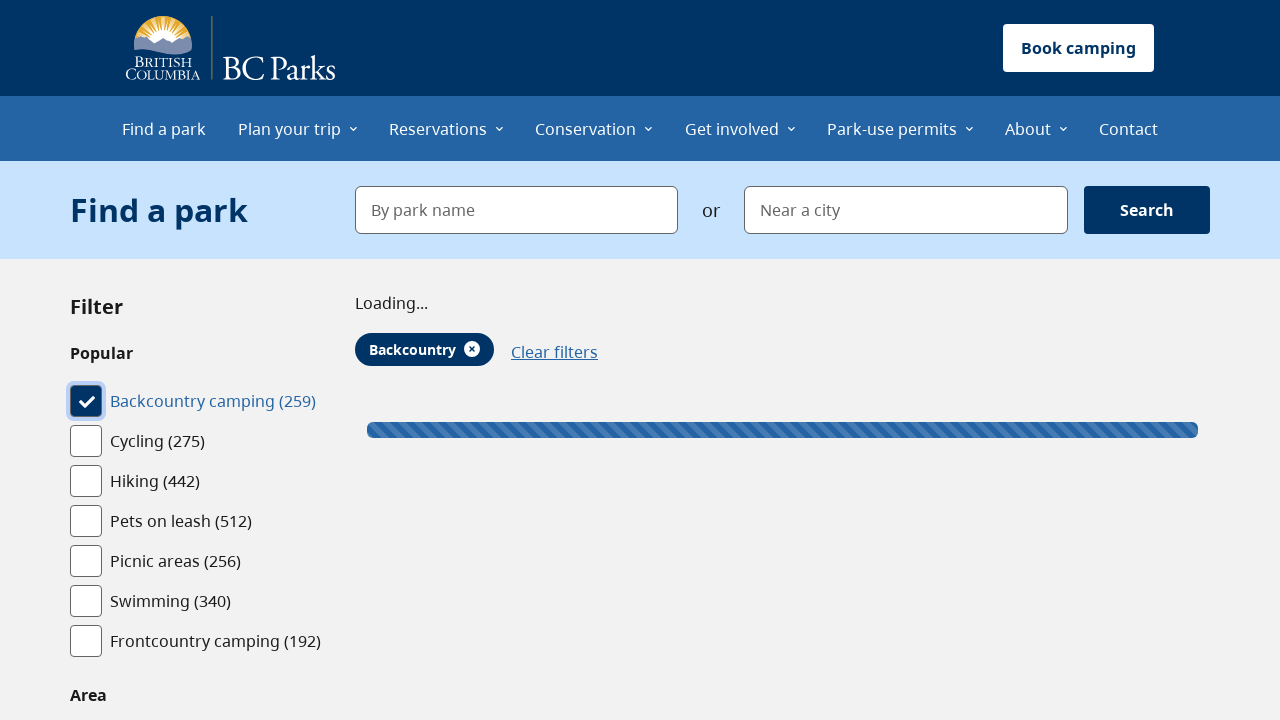

Applied Lower Mainland area filter at (86, 360) on internal:label="Lower Mainland"i
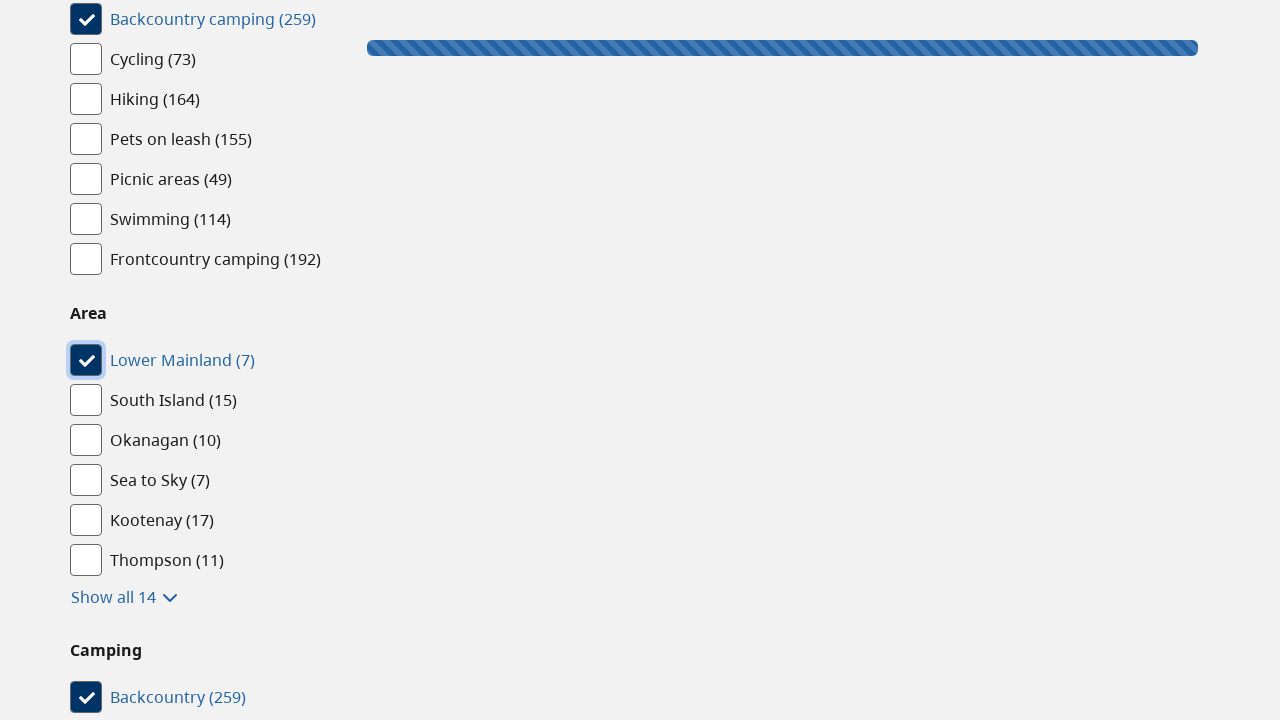

Removed Backcountry camping filter by clicking filter button at (596, 349) on internal:role=button[name="Backcountry"i]
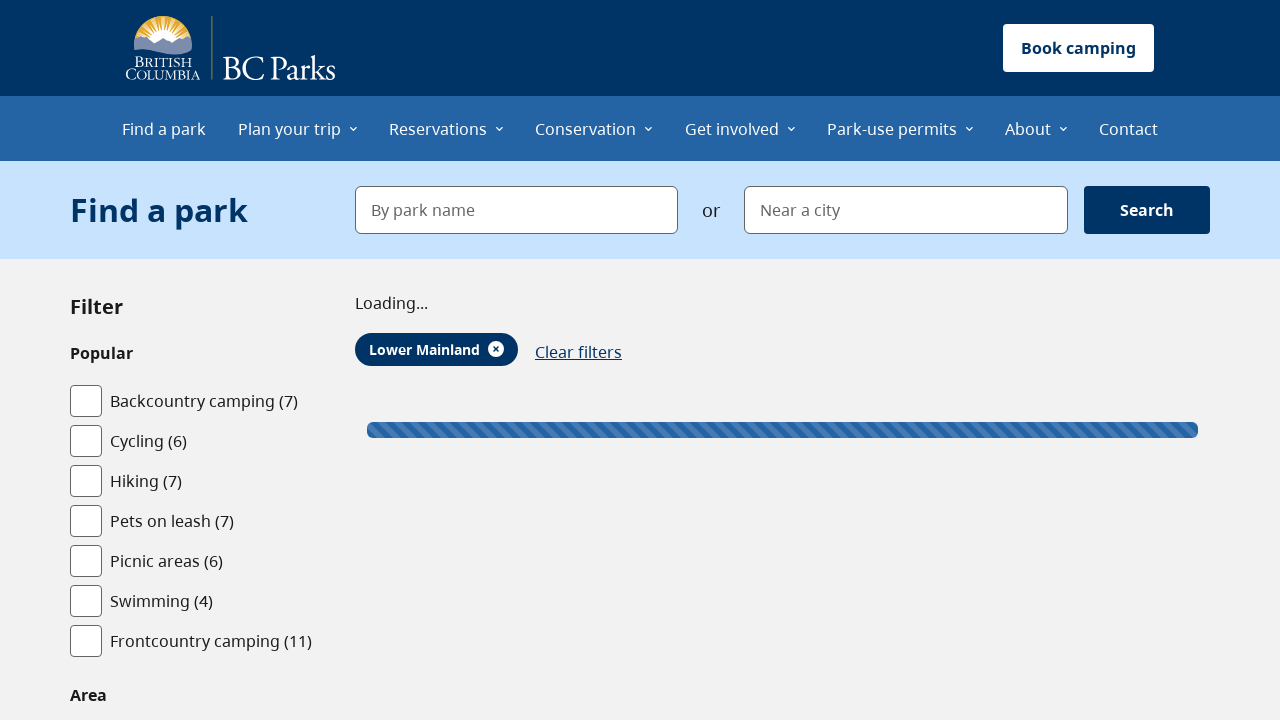

Applied Canoeing filter at (86, 361) on internal:label="Canoeing"i
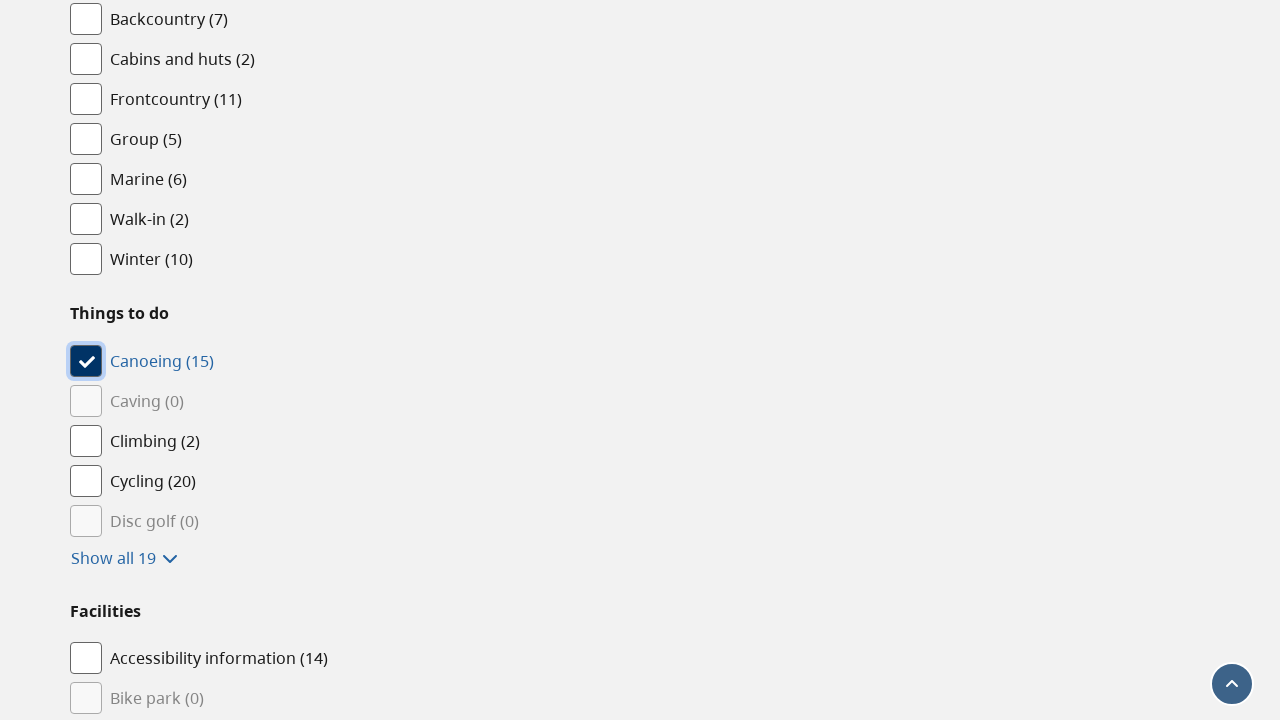

Clicked 'Clear filters' button to remove all active filters at (704, 353) on internal:role=button[name="Clear filters"i]
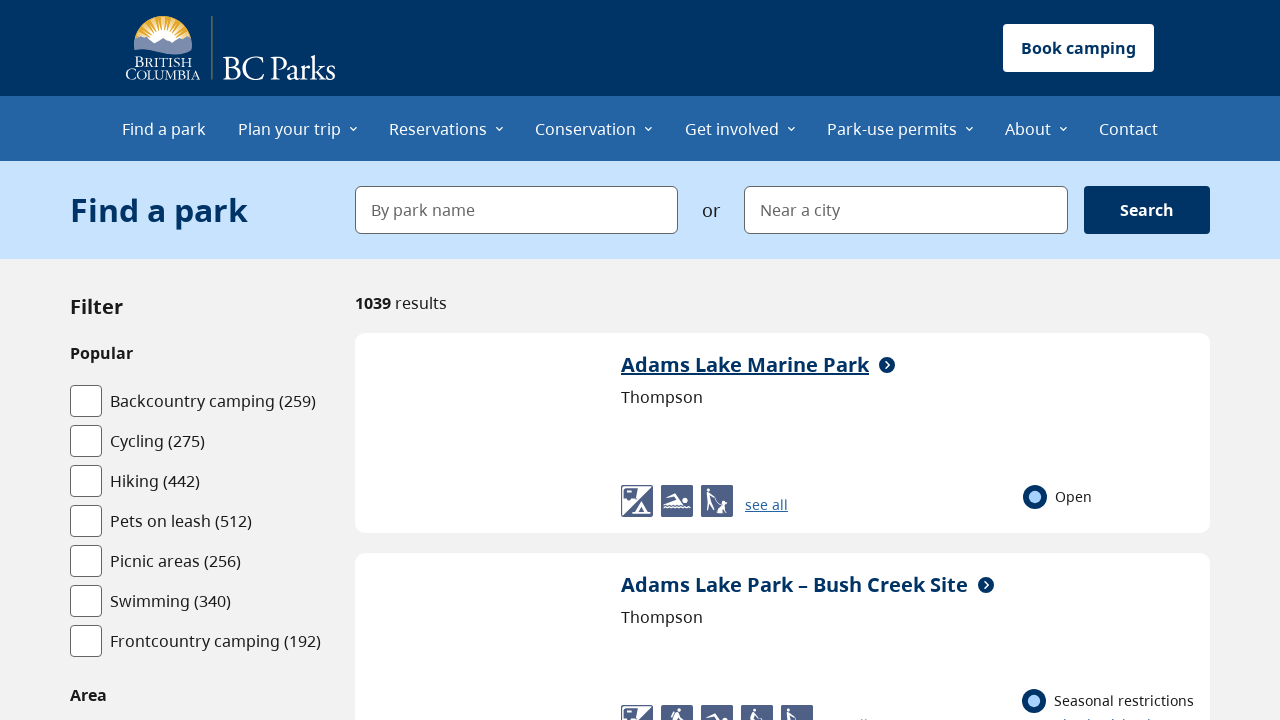

Waited for page to update after clearing filters
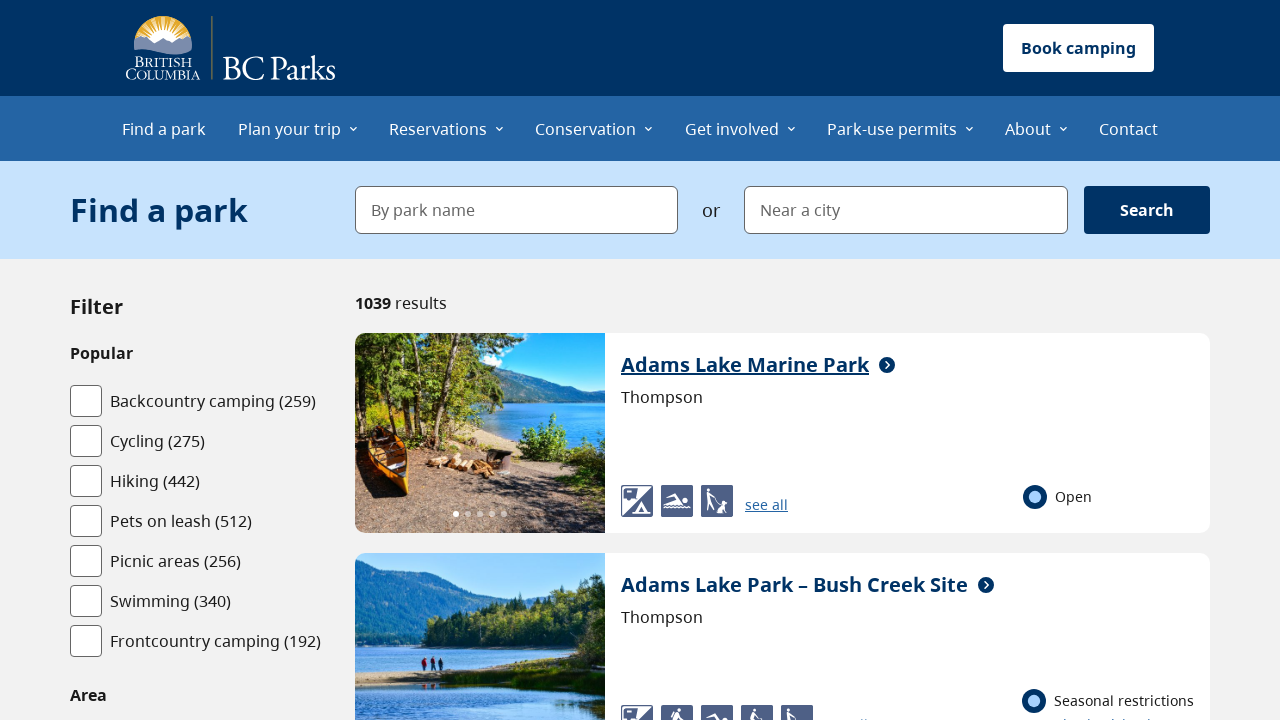

Expanded Area filter section at (124, 361) on internal:role=group[name="Area"i] >> internal:role=button
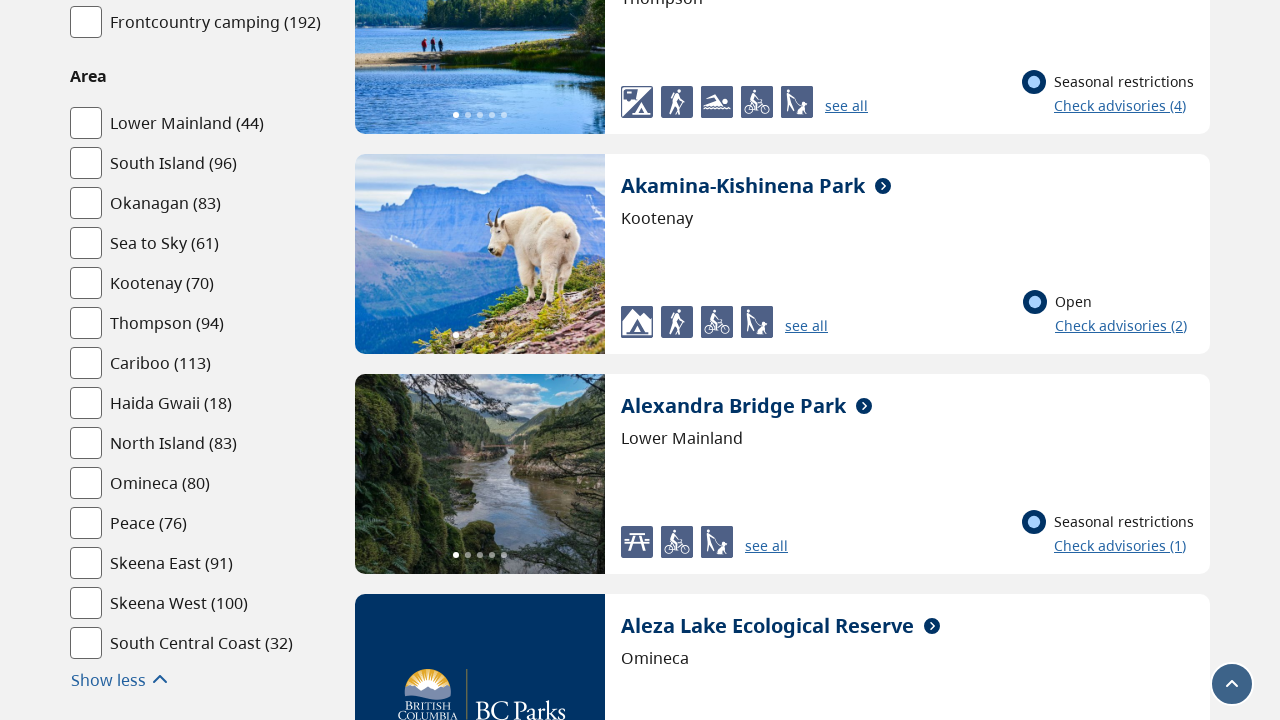

Clicked 'Show all 19' to display all available areas at (124, 361) on internal:role=button[name="Show all 19"i]
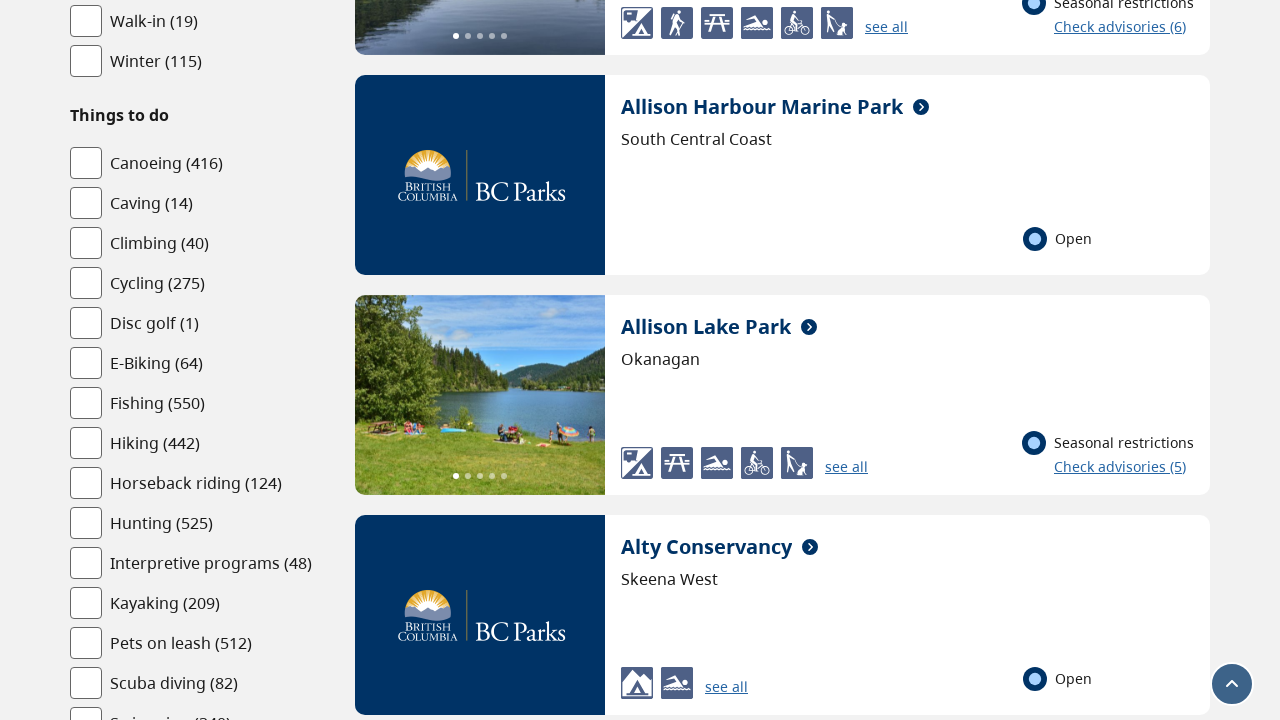

Expanded Facilities filter section at (124, 361) on internal:role=group[name="Facilities"i] >> internal:role=button
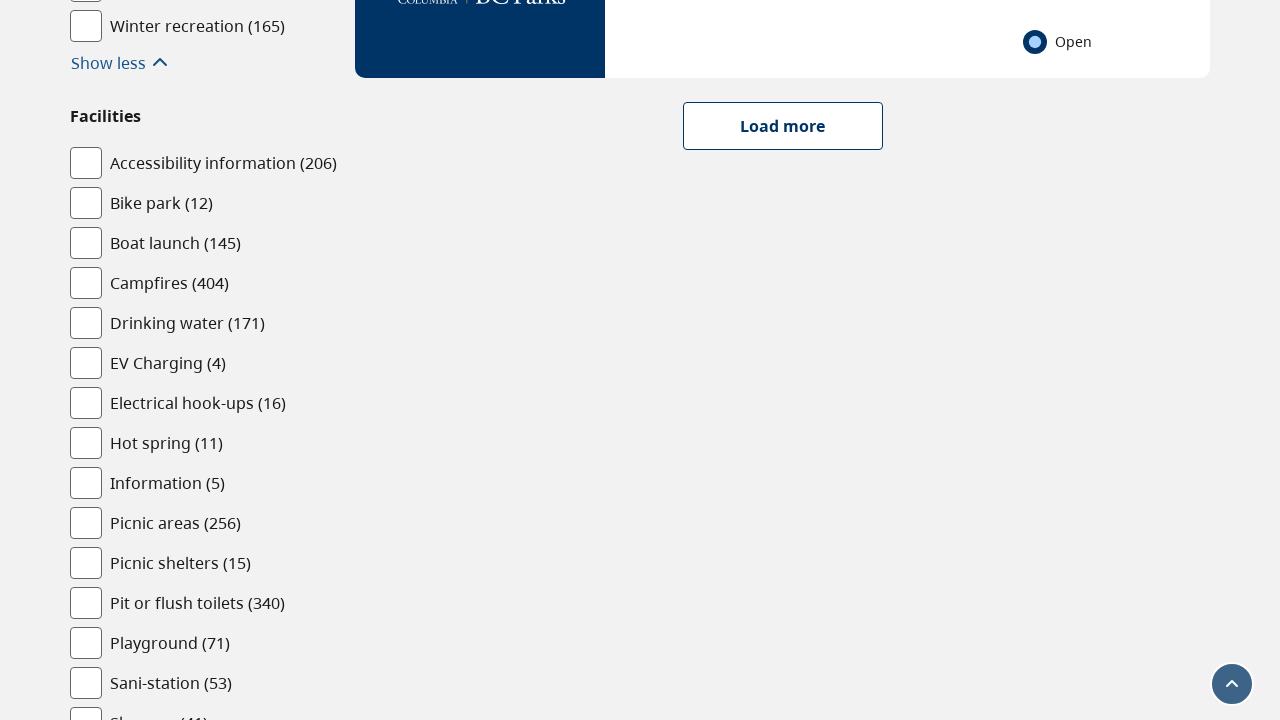

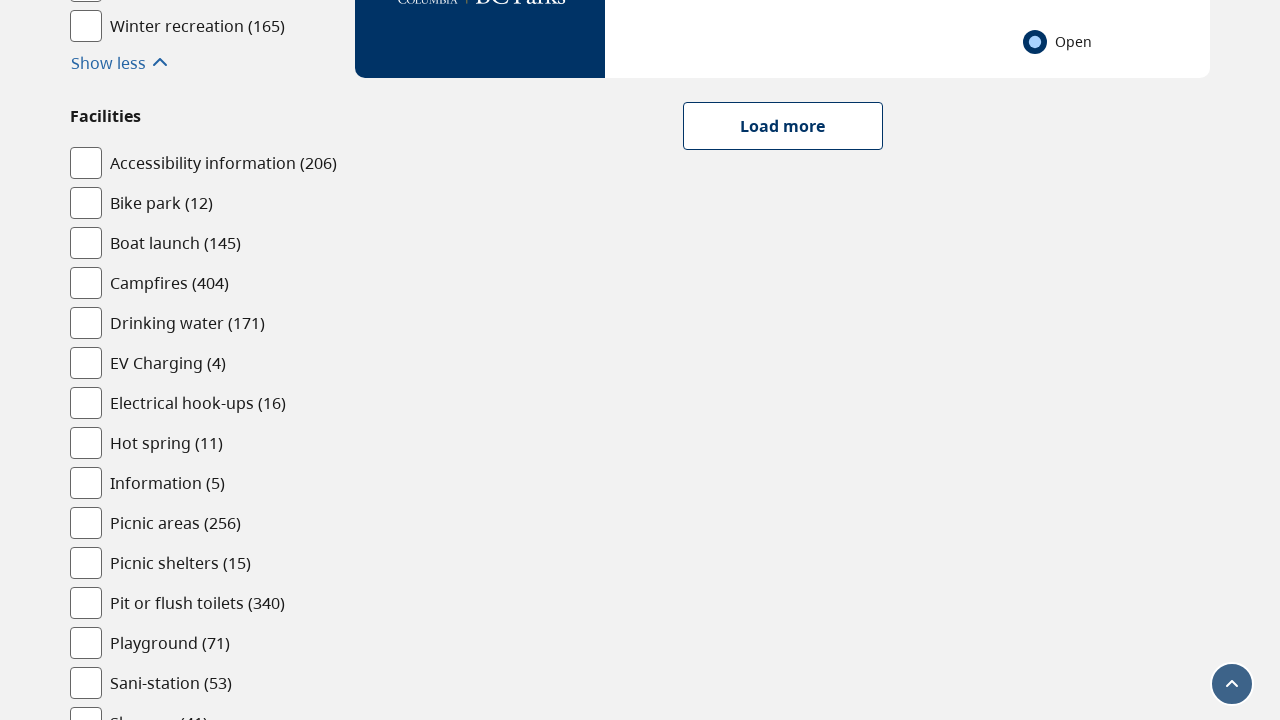